Tests JavaScript prompt alert handling by clicking the prompt button, entering text into the alert, and accepting it

Starting URL: https://the-internet.herokuapp.com/javascript_alerts

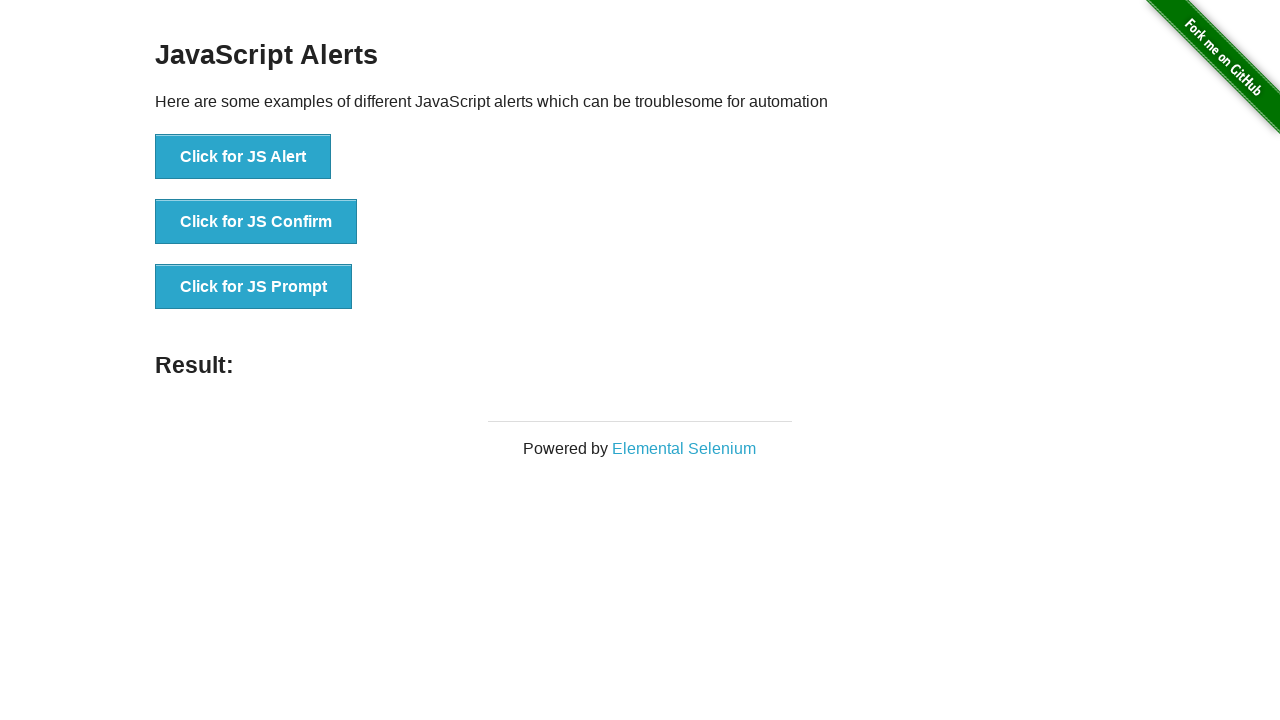

Clicked JS Prompt button to trigger alert at (254, 287) on xpath=//button[contains(text(),'JS Prompt')]
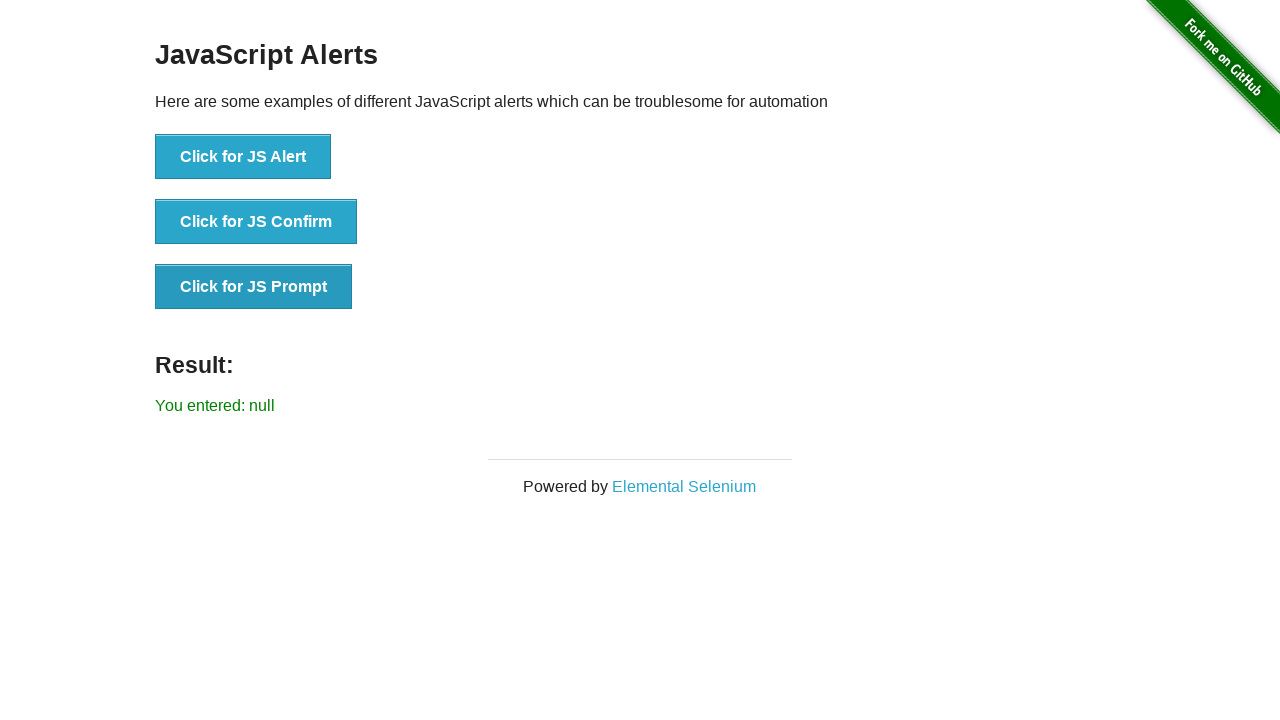

Set up dialog handler to accept prompt with text 'ABCD'
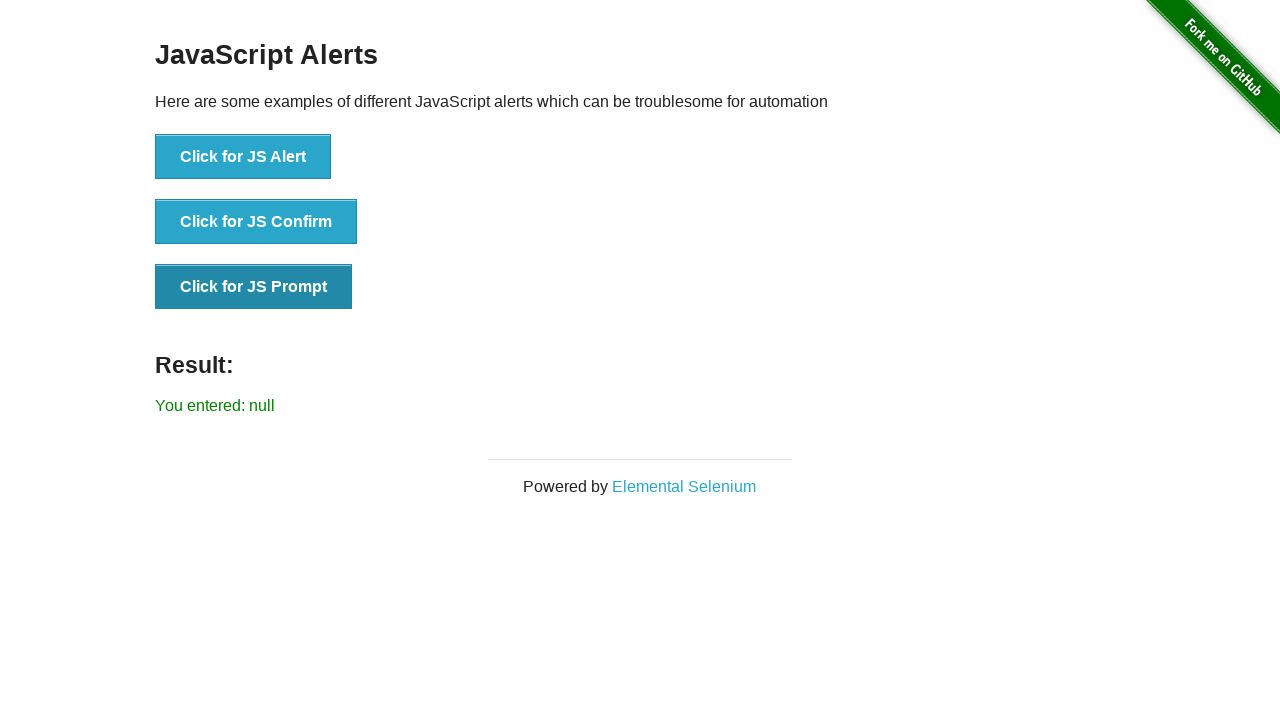

Clicked JS Prompt button again to trigger dialog with handler active at (254, 287) on xpath=//button[contains(text(),'JS Prompt')]
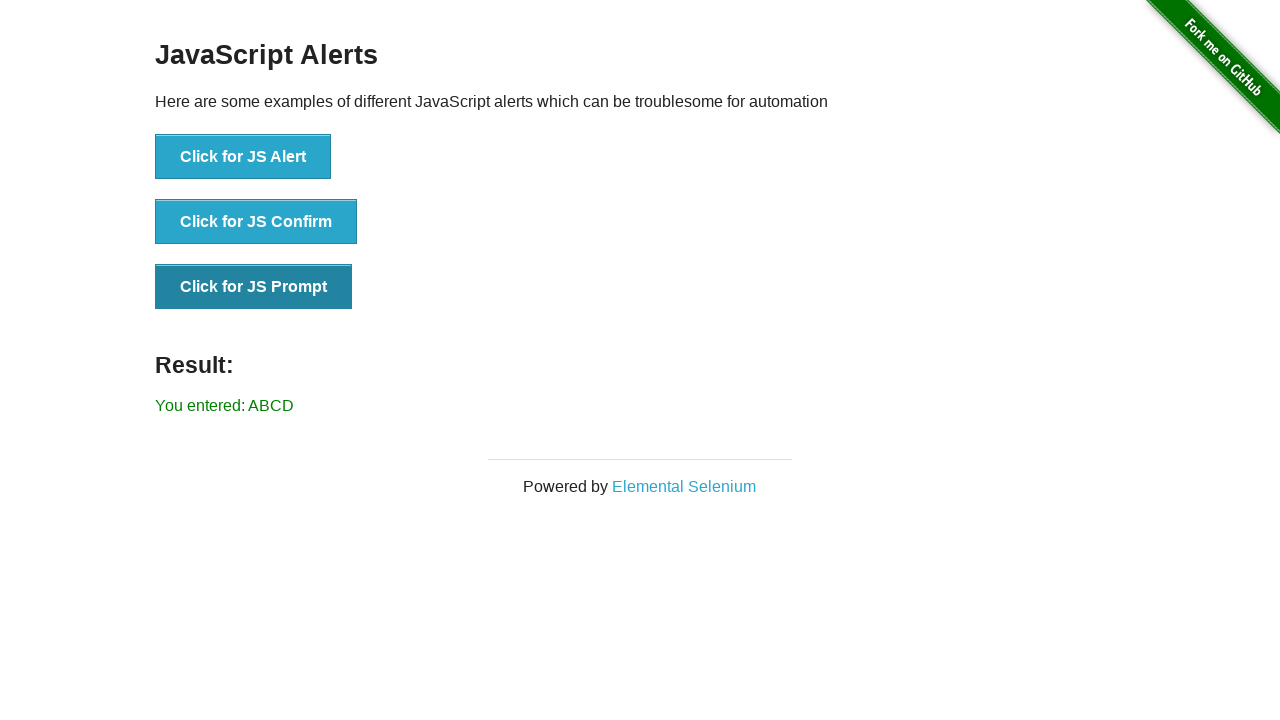

Waited for result to be displayed
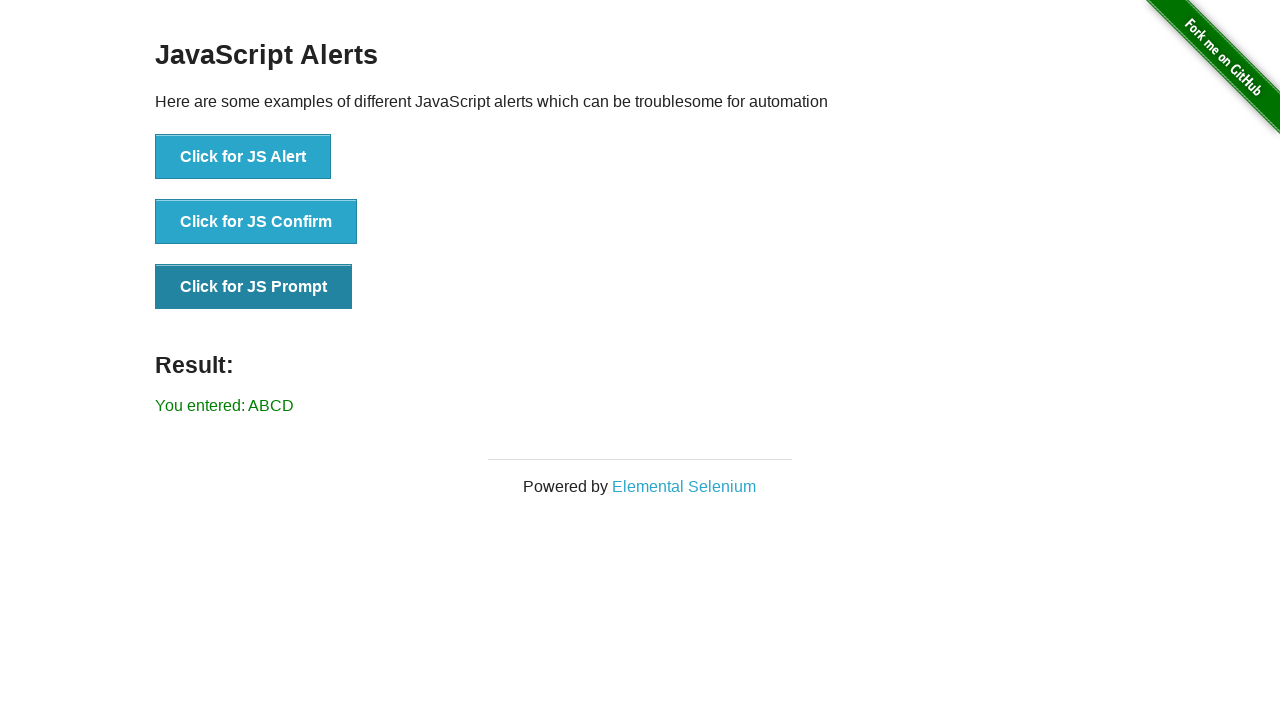

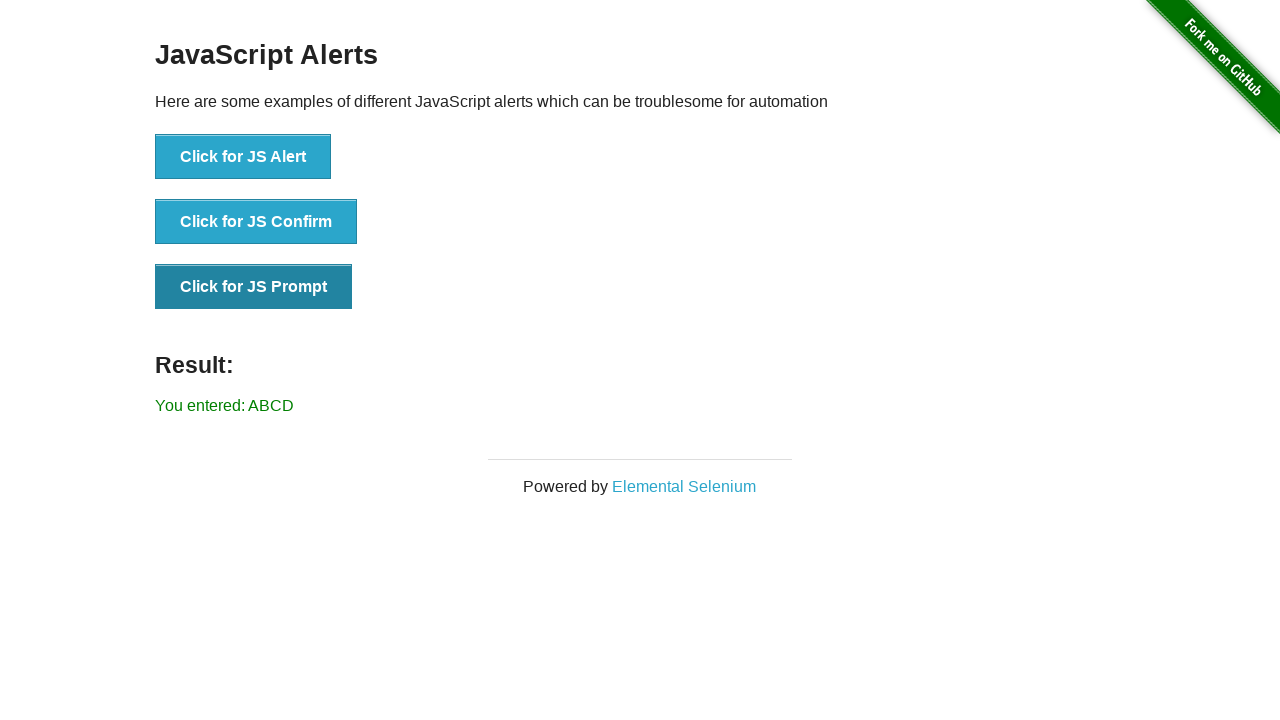